Tests a verification button functionality by clicking it and verifying a success message appears

Starting URL: http://suninjuly.github.io/wait1.html

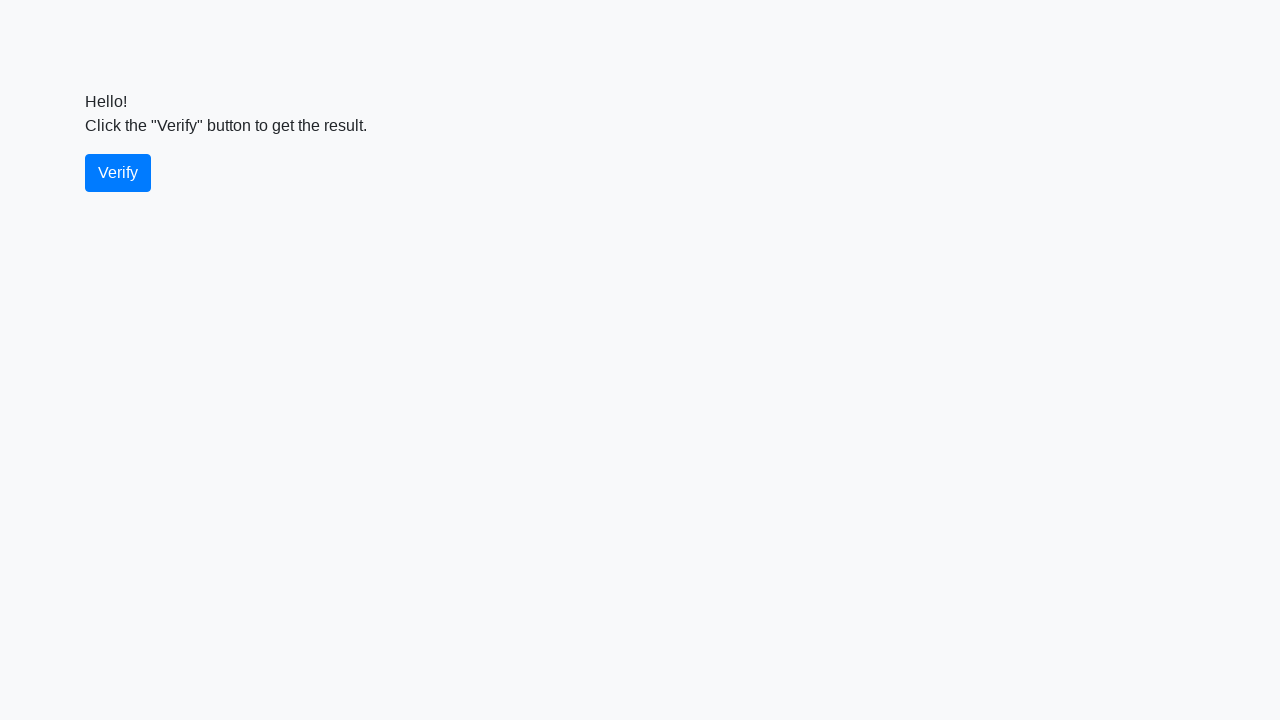

Clicked the verify button at (118, 173) on #verify
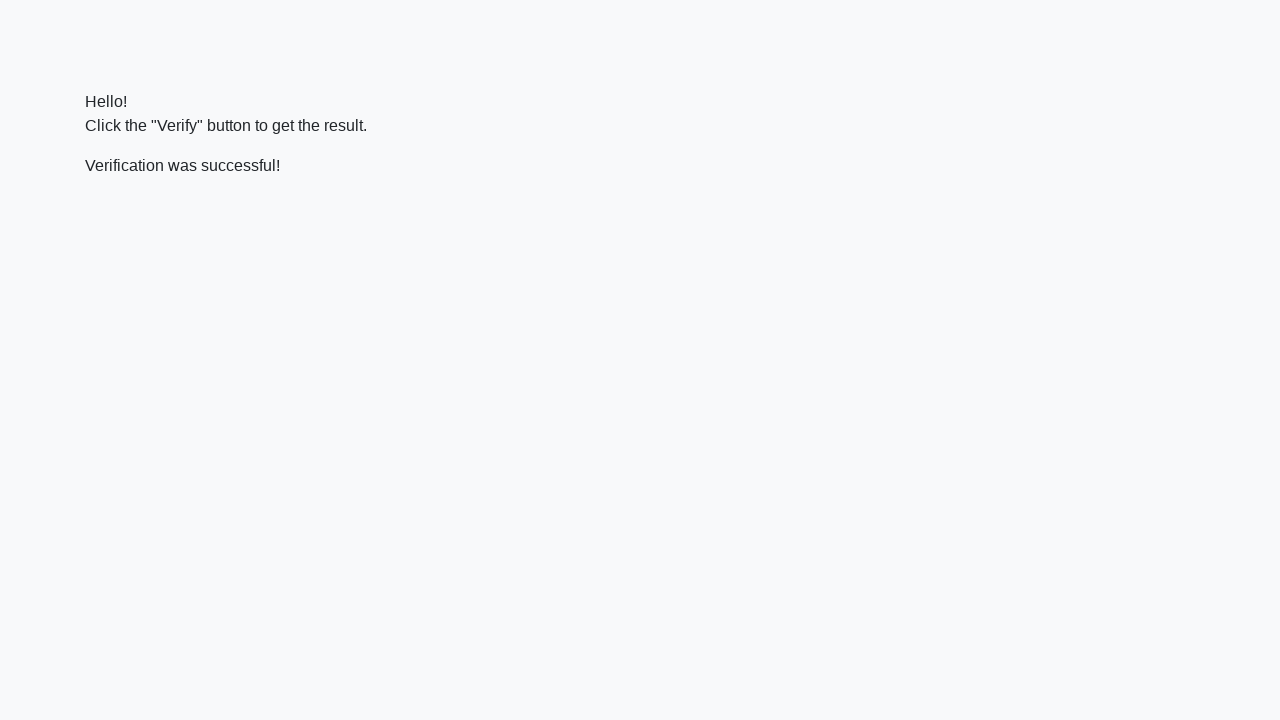

Success message element appeared
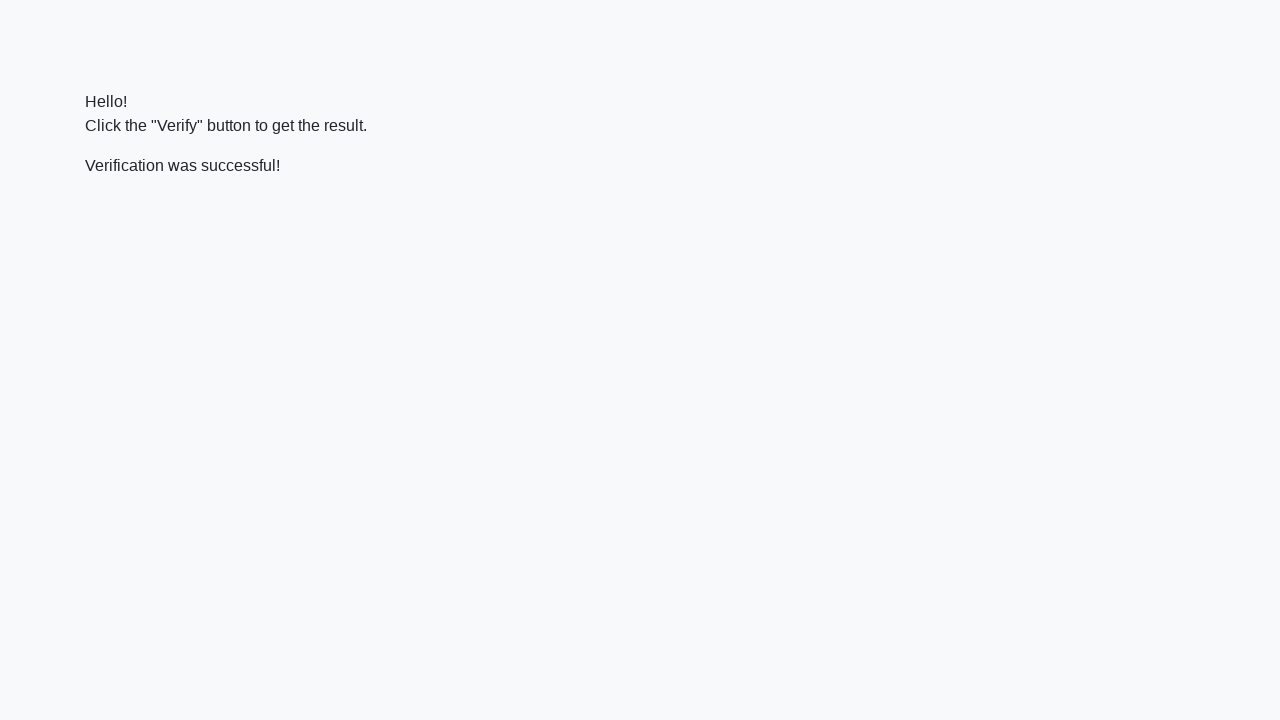

Located success message element
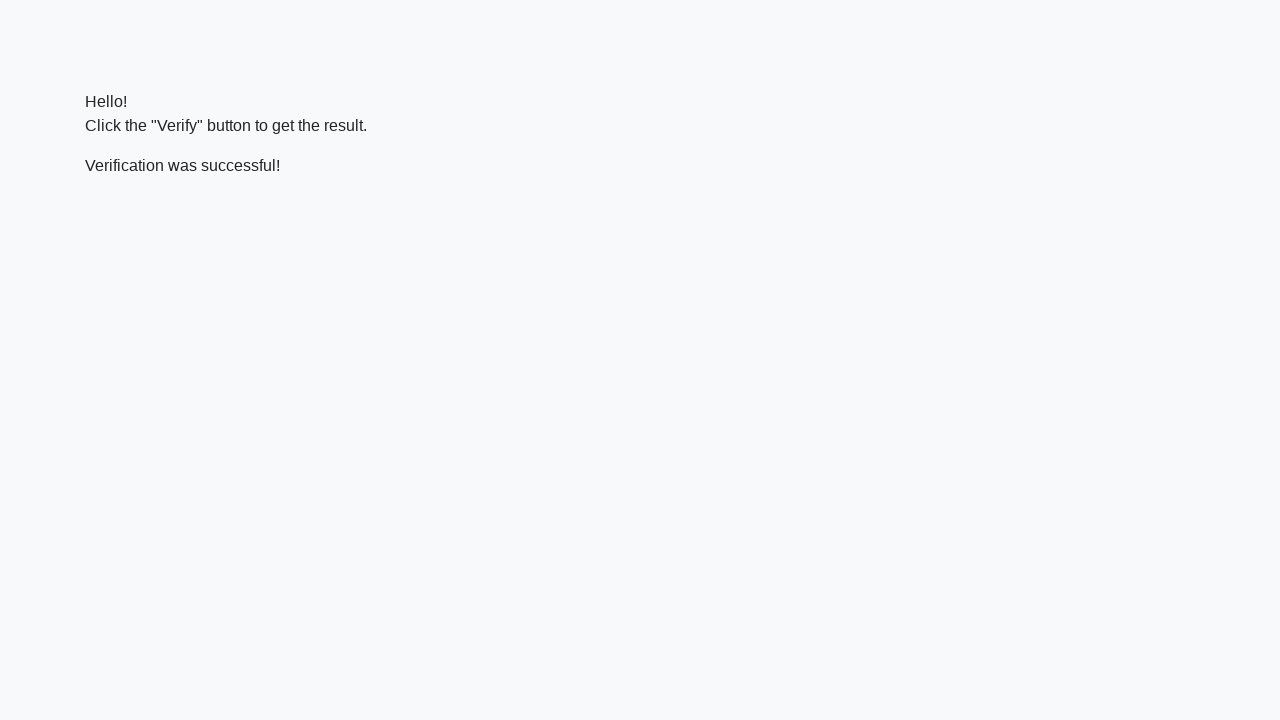

Verified success message contains 'successful'
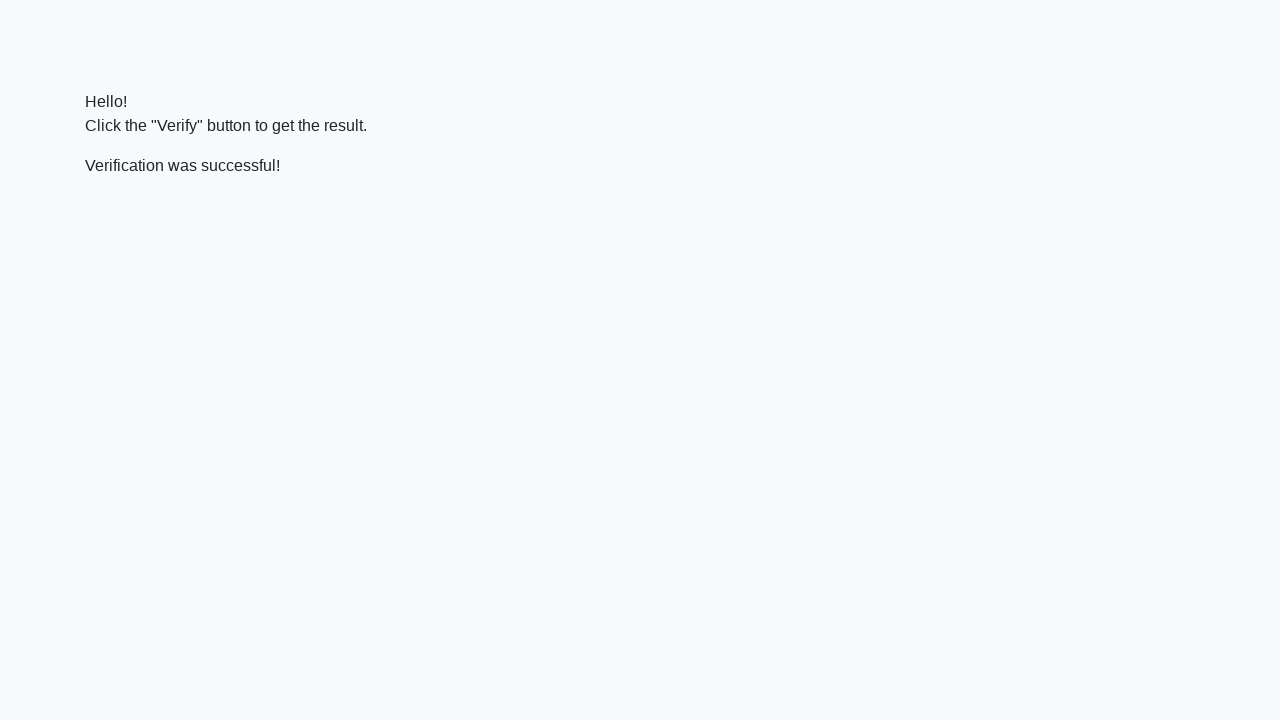

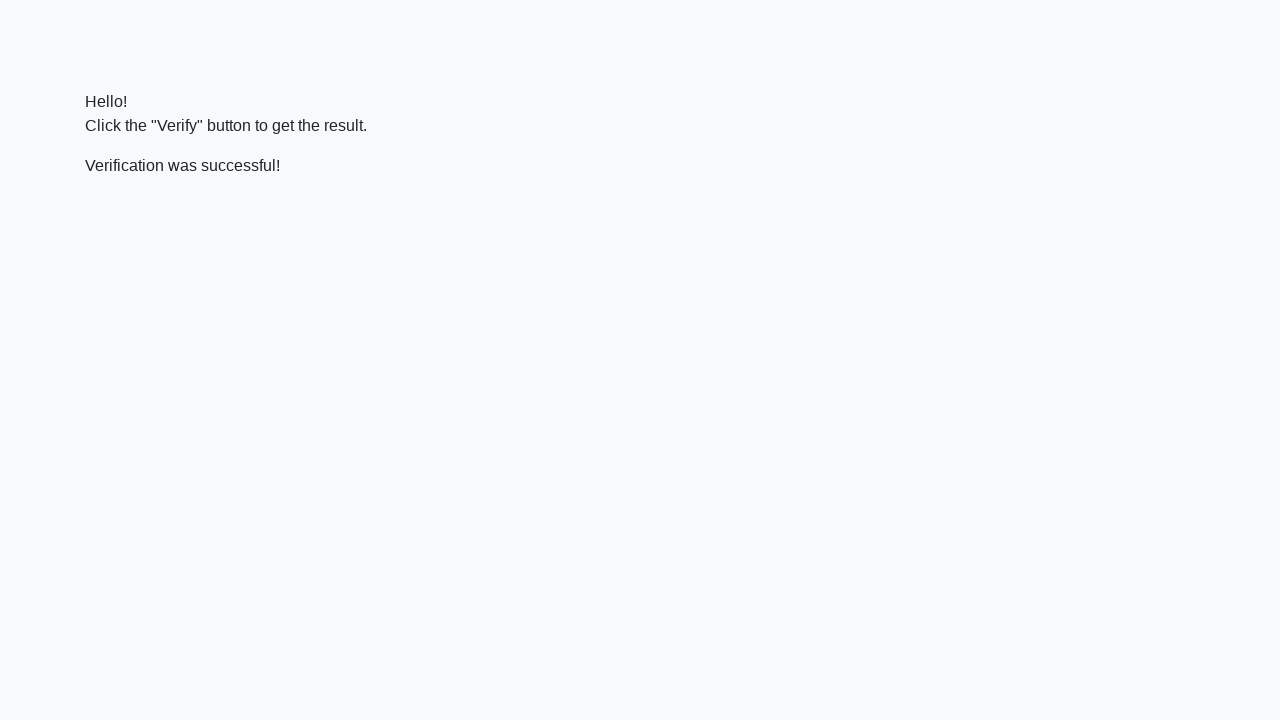